Tests user registration, login, and greeting message display on the book page after navigating from main page

Starting URL: https://www.sharelane.com/cgi-bin/register.py

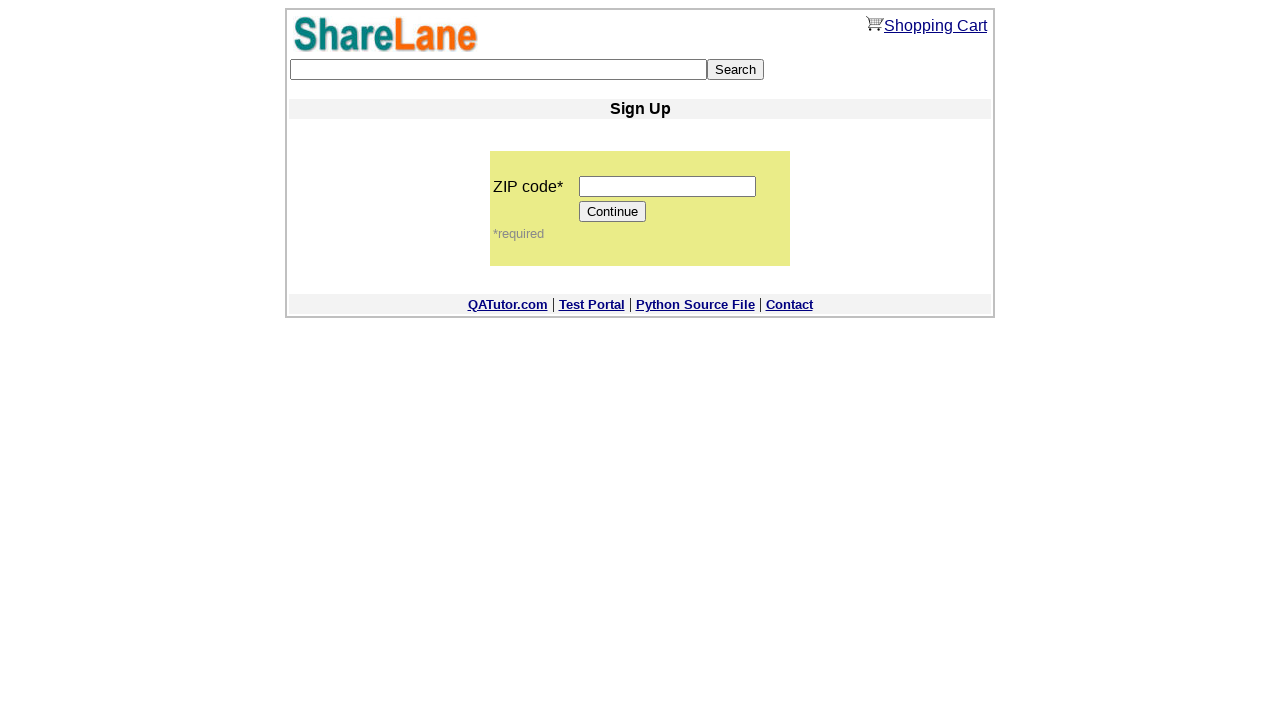

Filled zip code field with '12345' on registration page on input[name='zip_code']
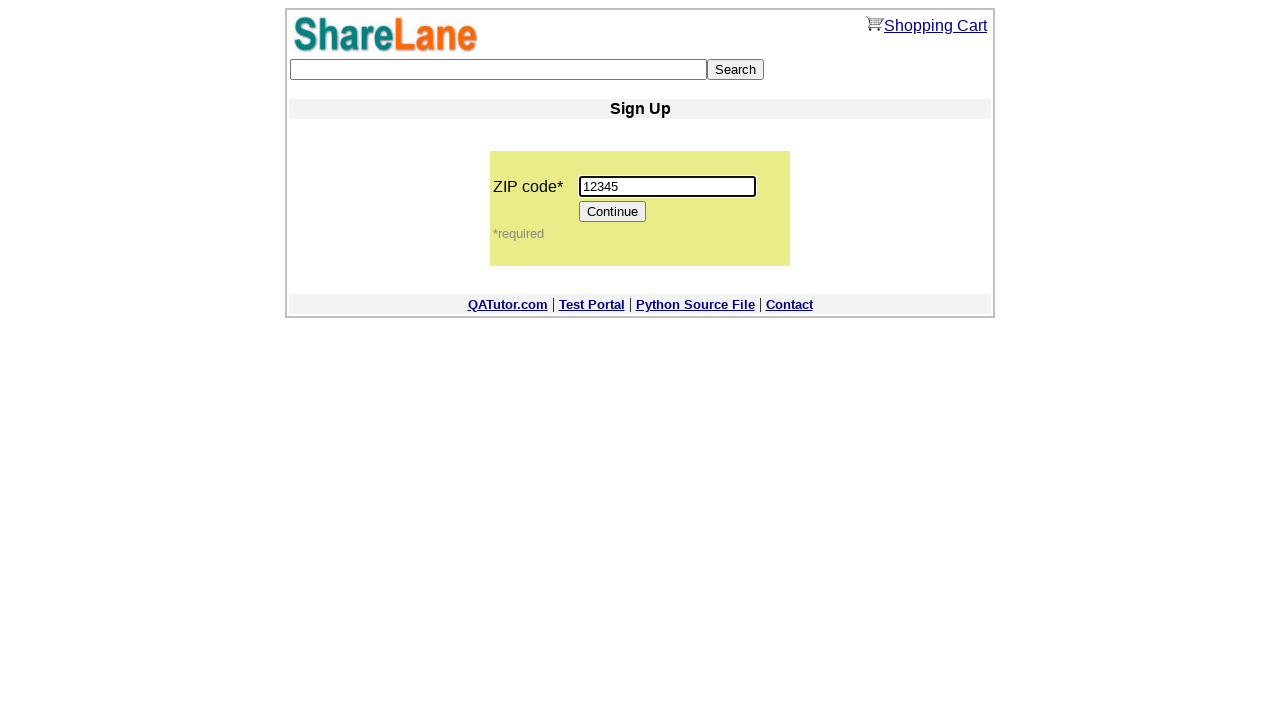

Clicked Continue button to proceed to step 2 of registration at (613, 212) on input[value='Continue']
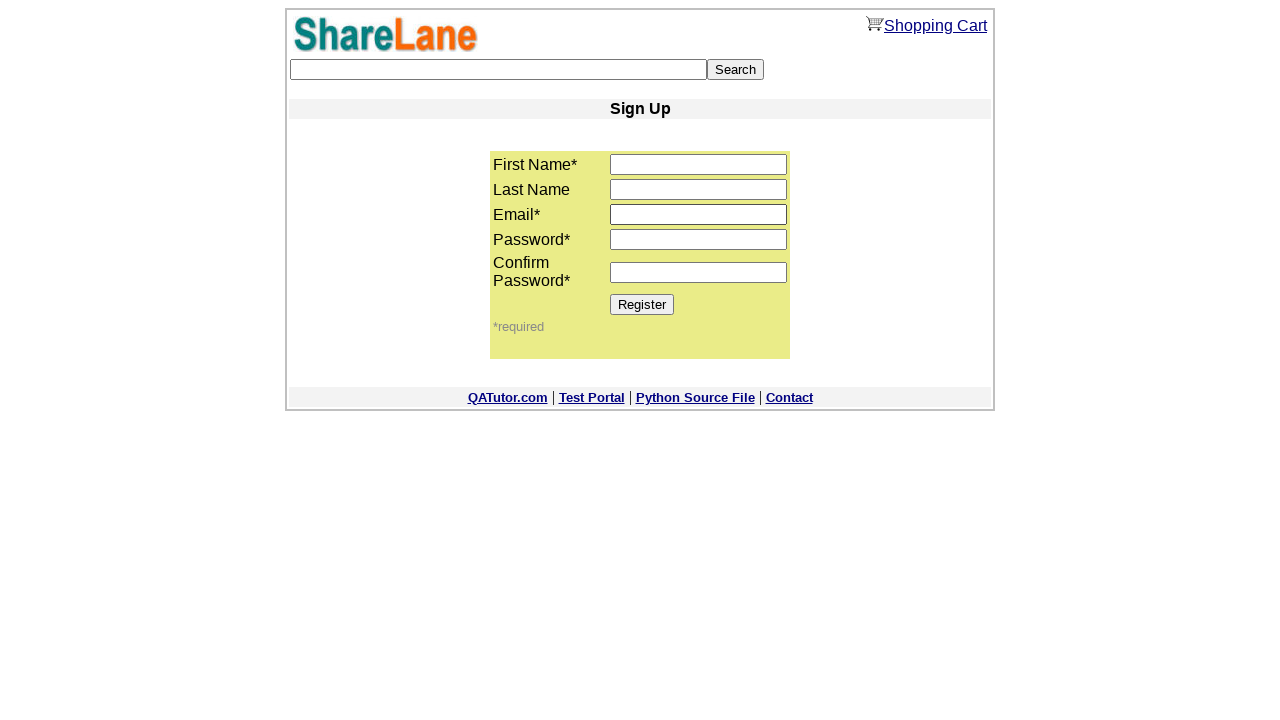

Filled first name field with 'Sam' on input[name='first_name']
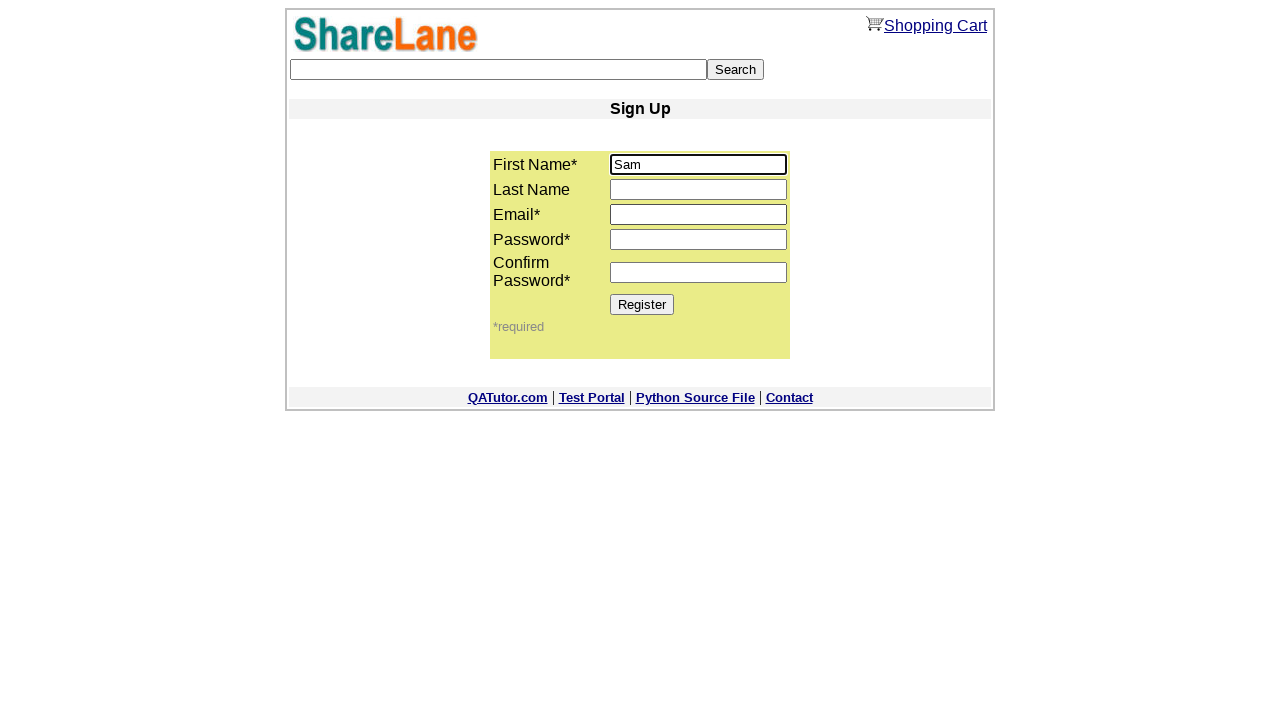

Filled last name field with 'Obama' on input[name='last_name']
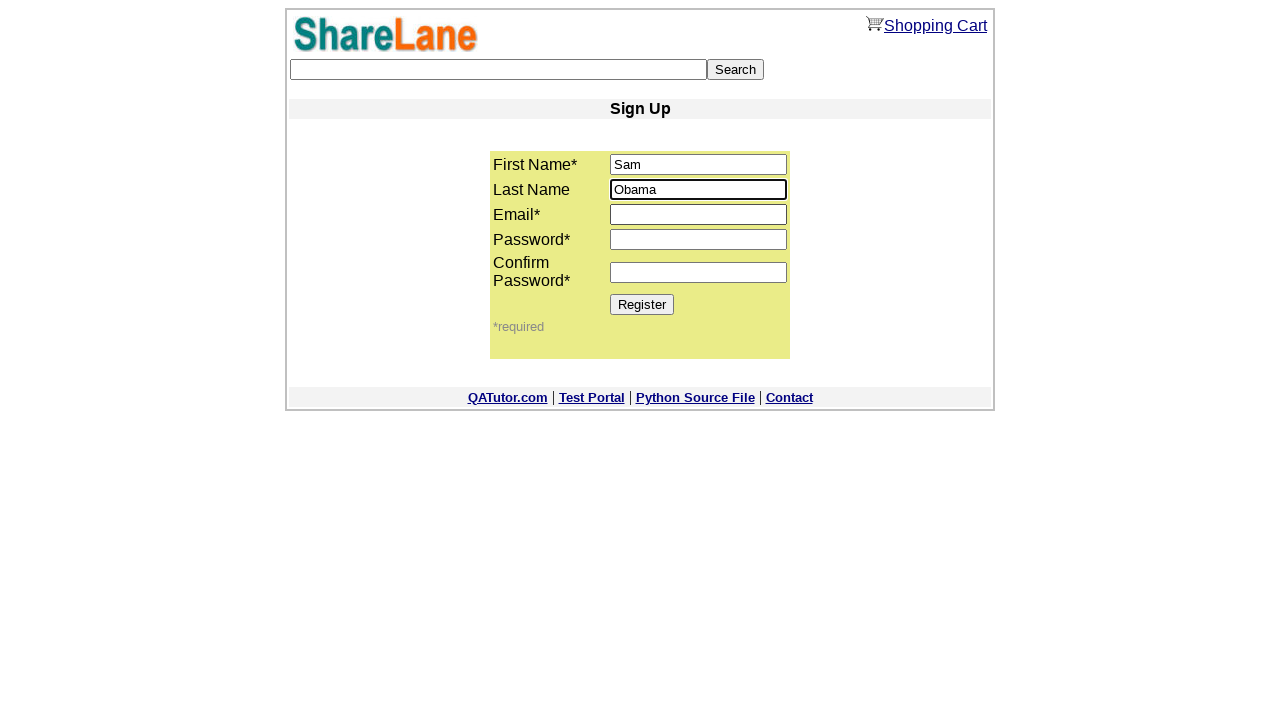

Filled email field with 'user456@example.com' on input[name='email']
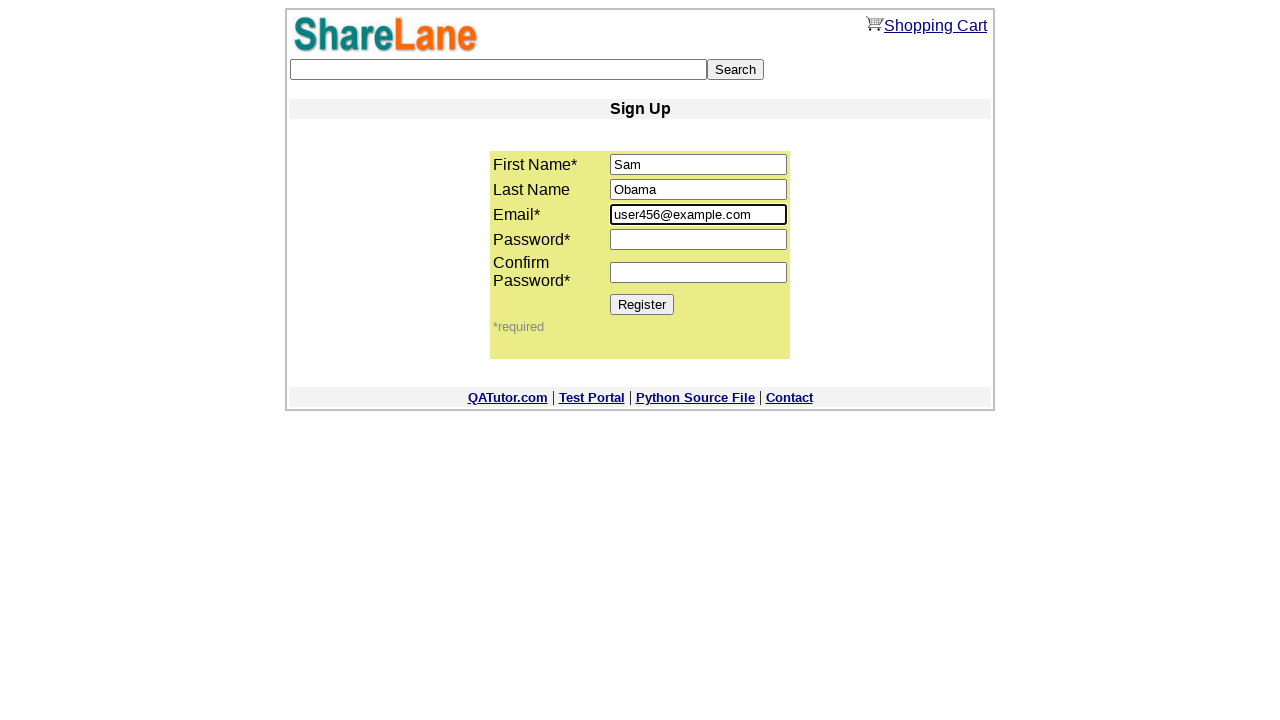

Filled password field with '12345' on input[name='password1']
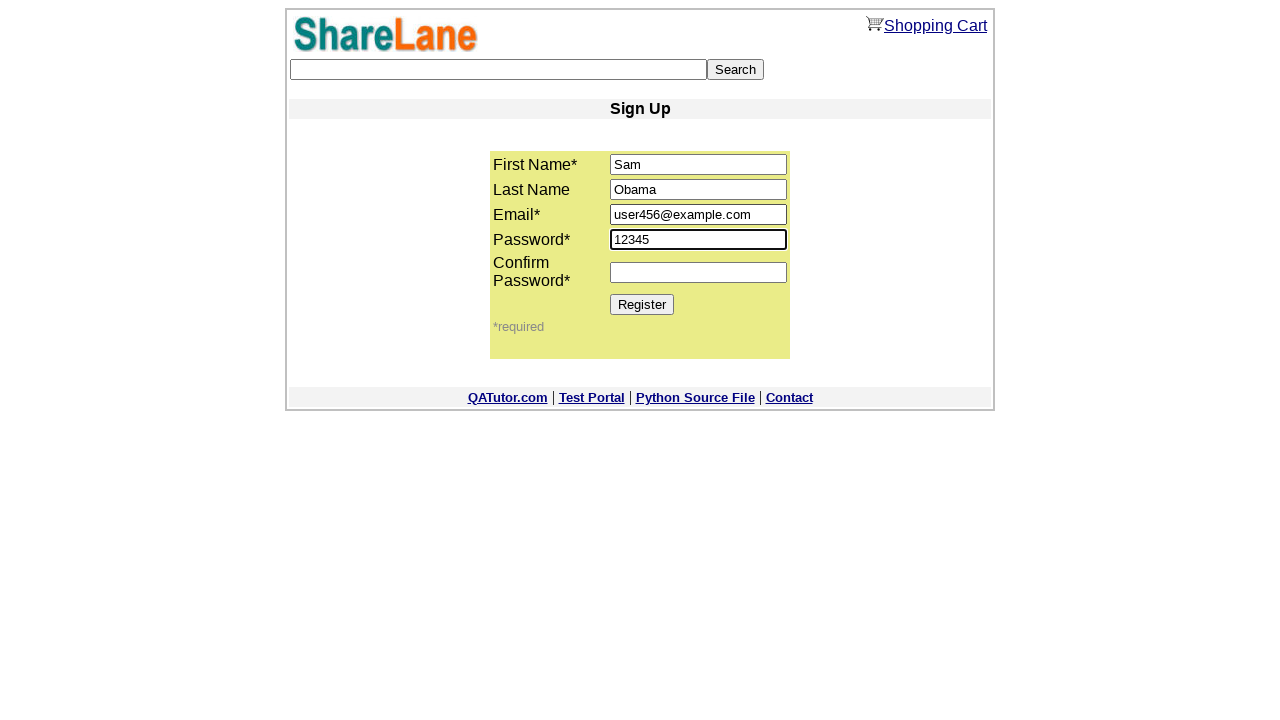

Filled password confirmation field with '12345' on input[name='password2']
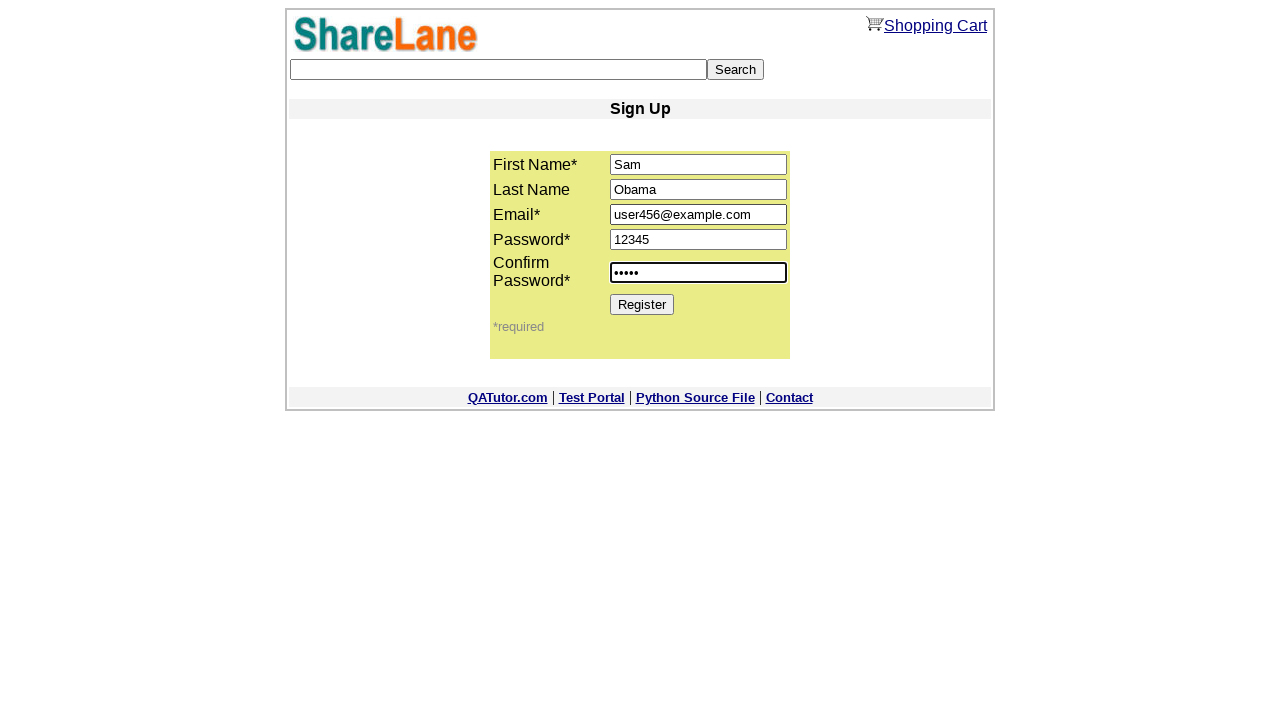

Clicked Register button to complete user registration at (642, 304) on input[value='Register']
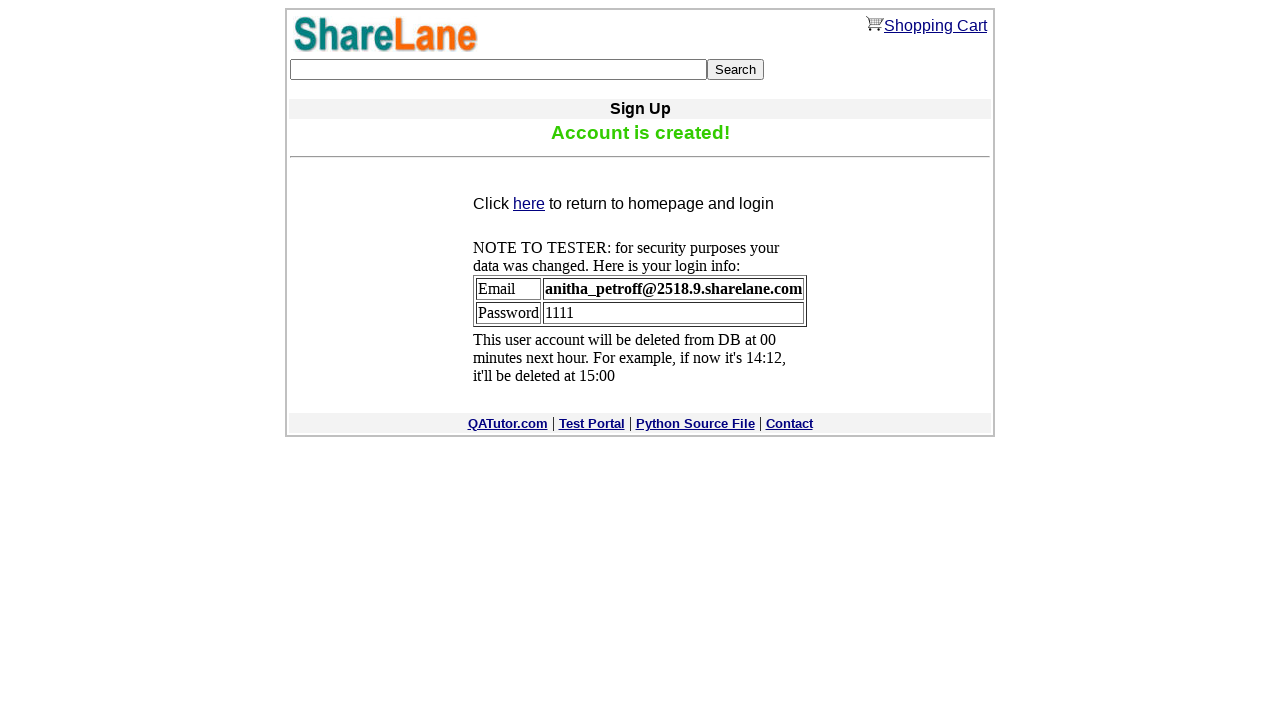

Confirmation message appeared after successful registration
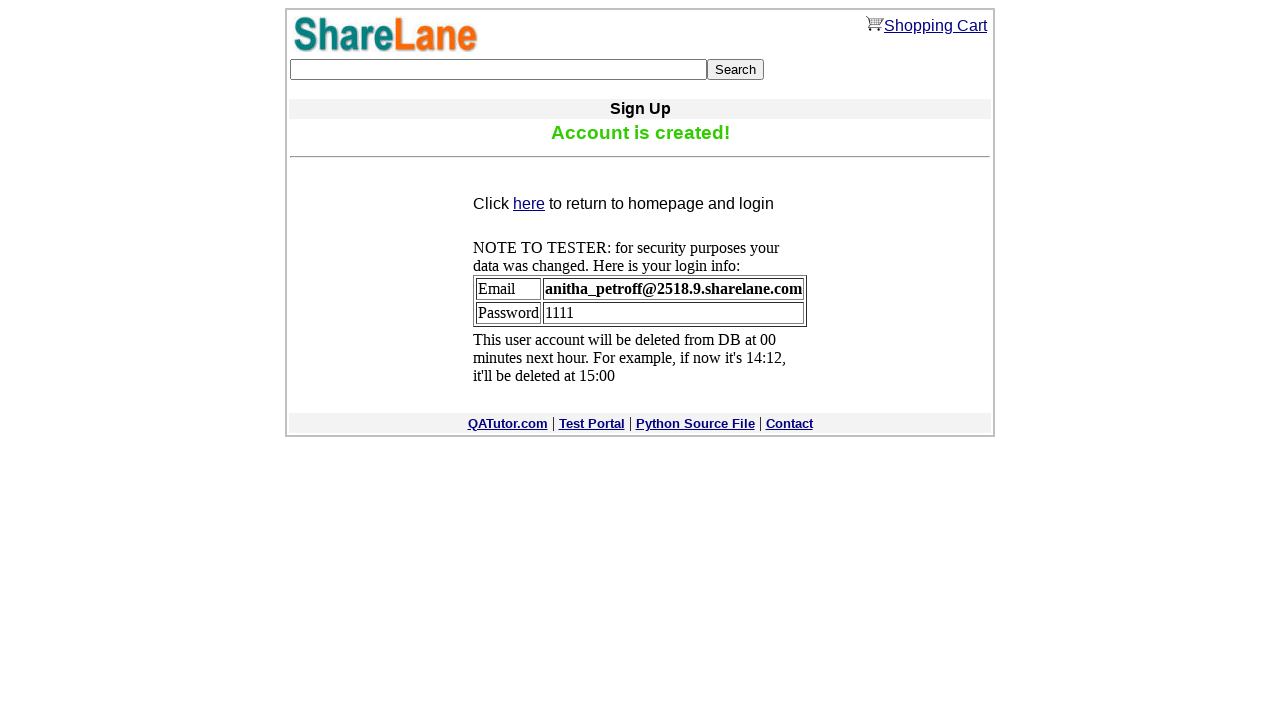

Extracted email address from confirmation message
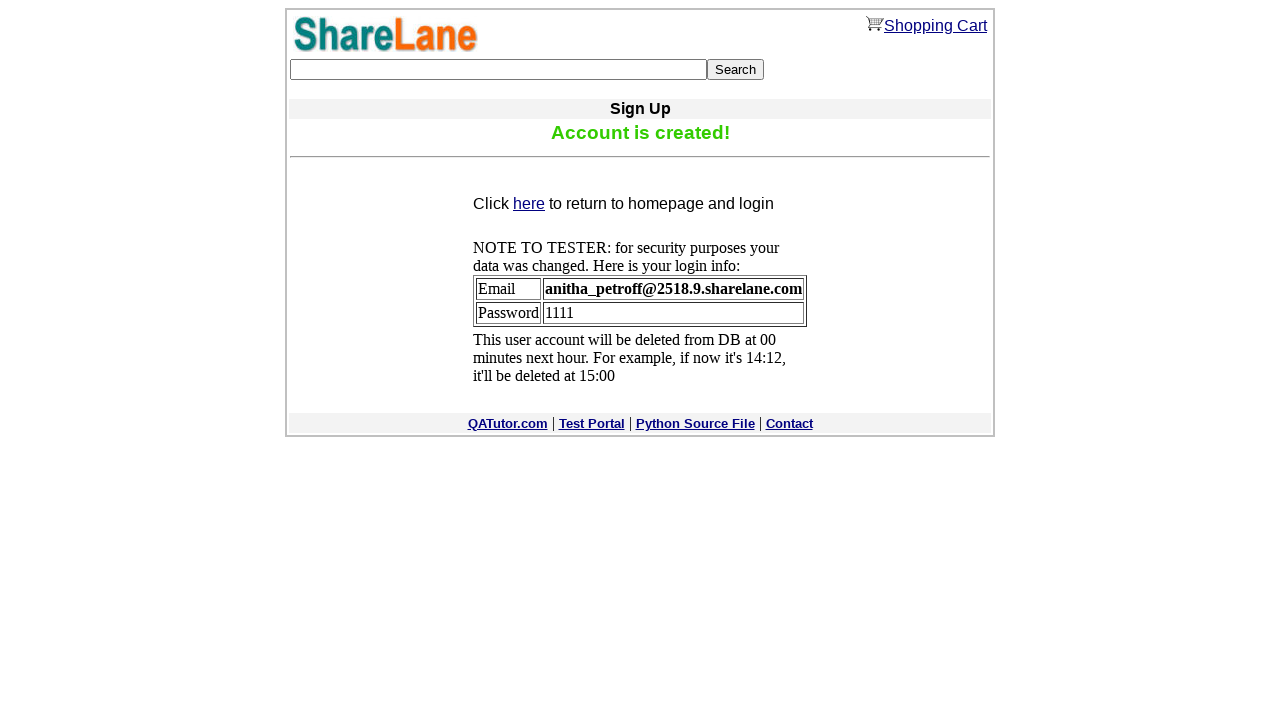

Extracted password from confirmation message
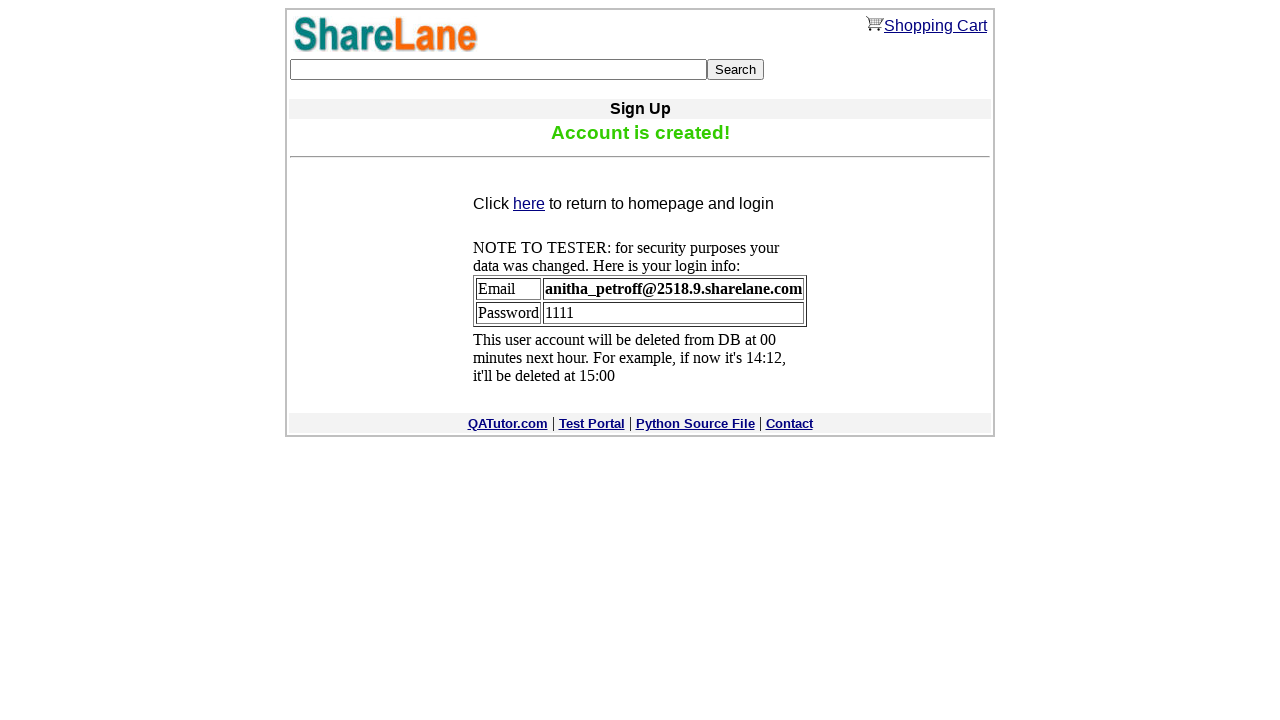

Clicked link to navigate to login page at (386, 34) on a[href*='main']
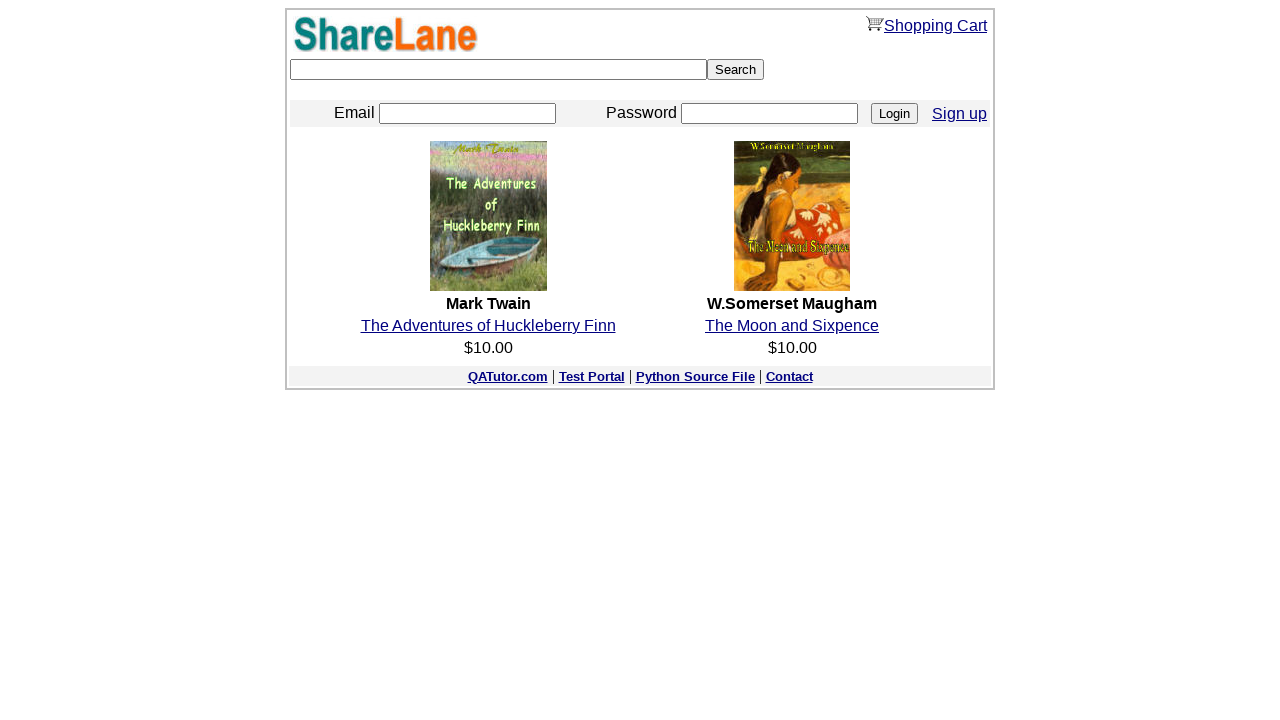

Filled email field with extracted email address on login page on input[name='email']
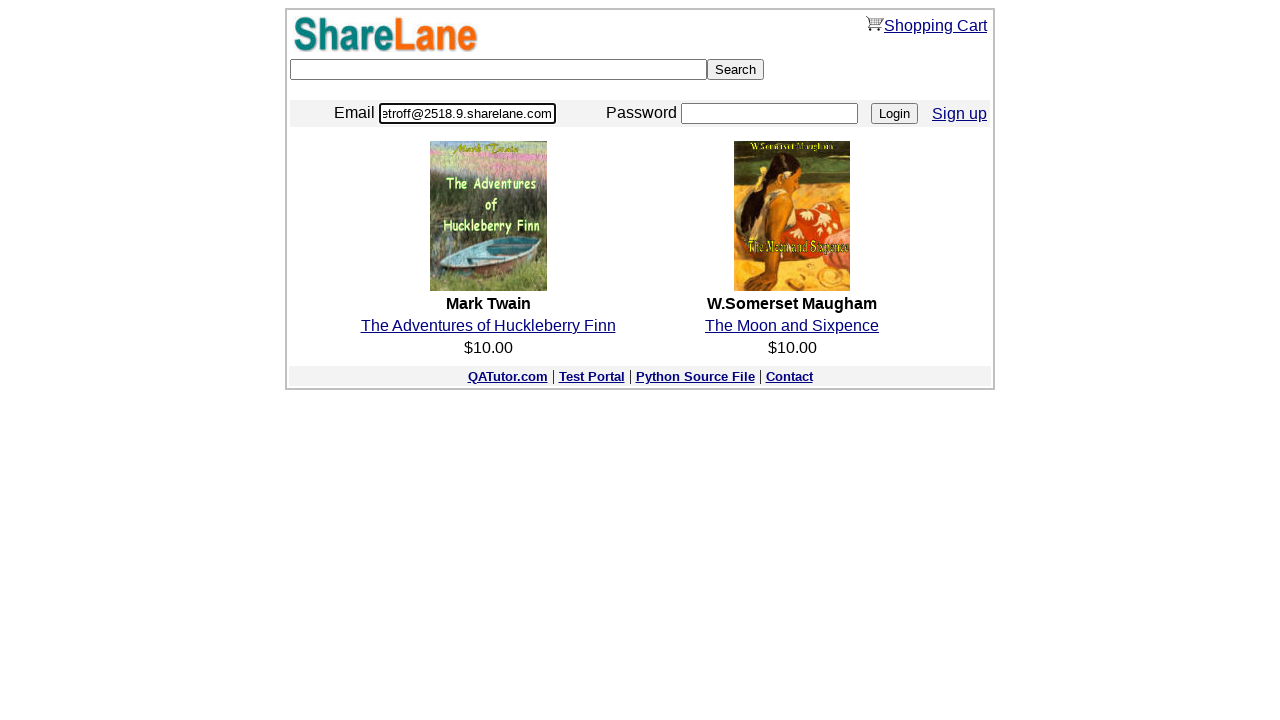

Filled password field with extracted password on login page on input[name='password']
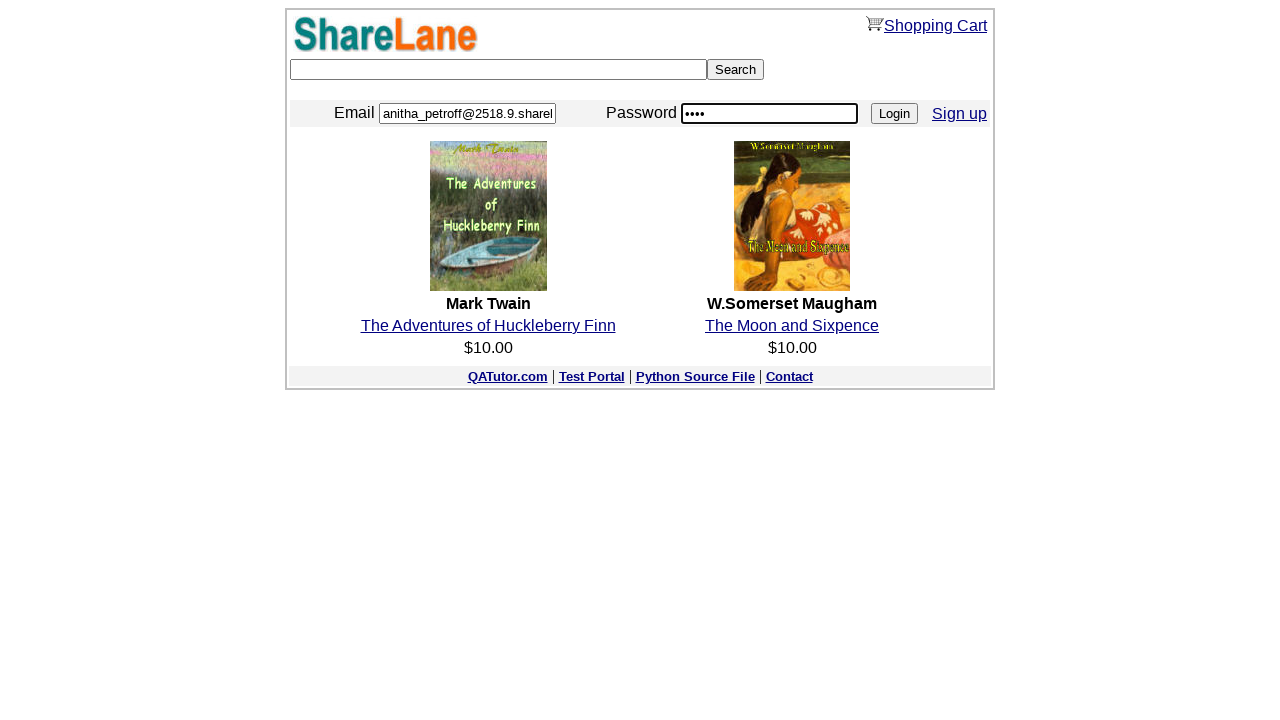

Clicked Login button to authenticate with created account at (894, 114) on input[value='Login']
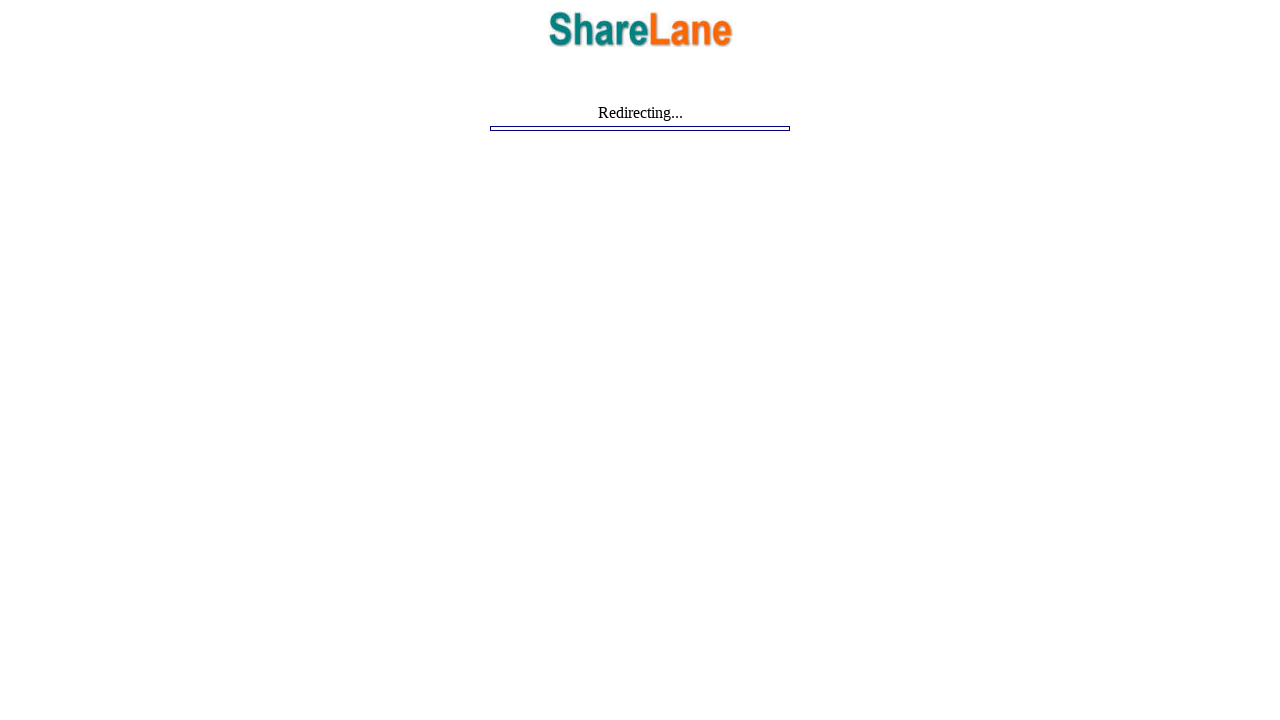

Clicked link to navigate to book page at (488, 207) on xpath=/html/body/center/table/tbody/tr[5]/td/table/tbody/tr/td[1]/table/tbody/tr
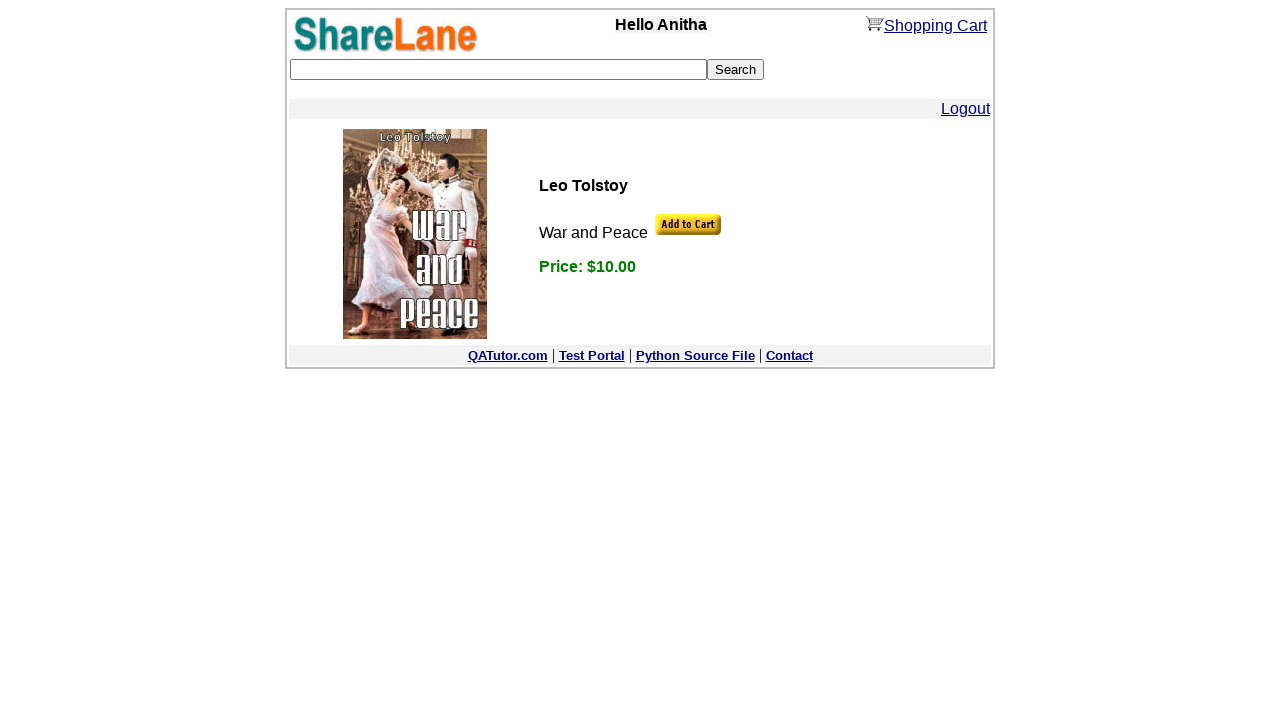

Greeting message element loaded on book page
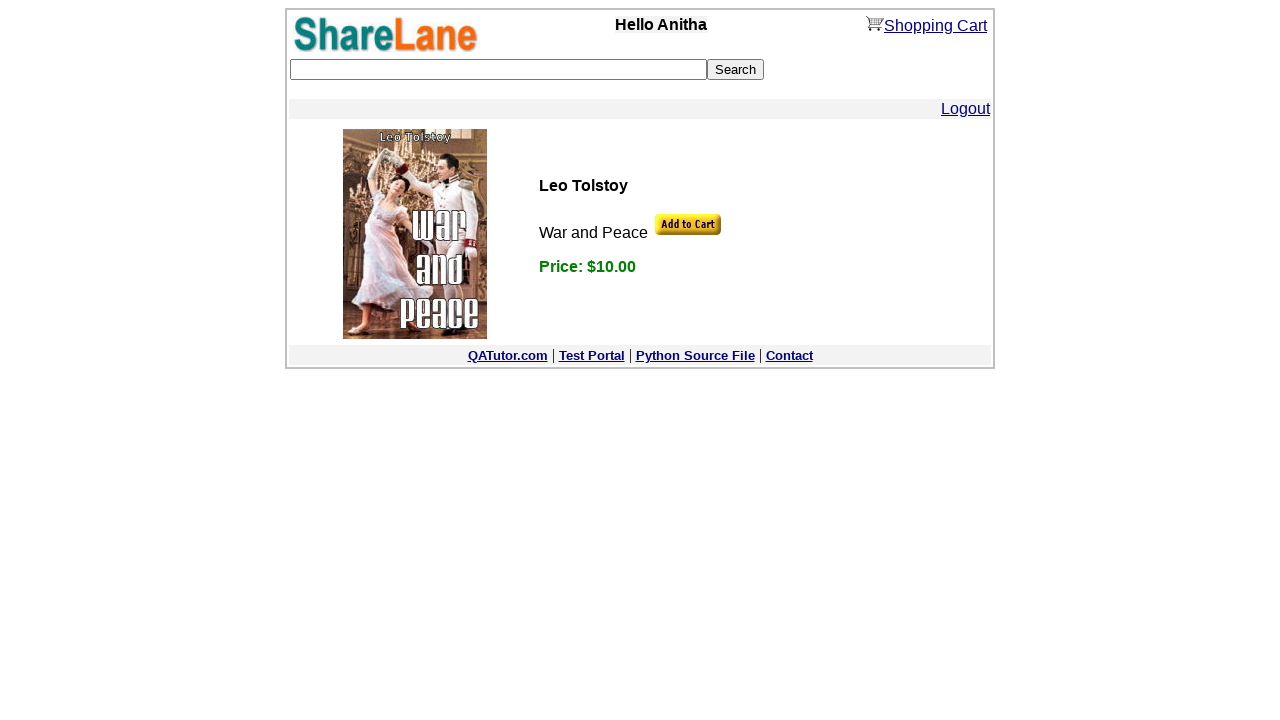

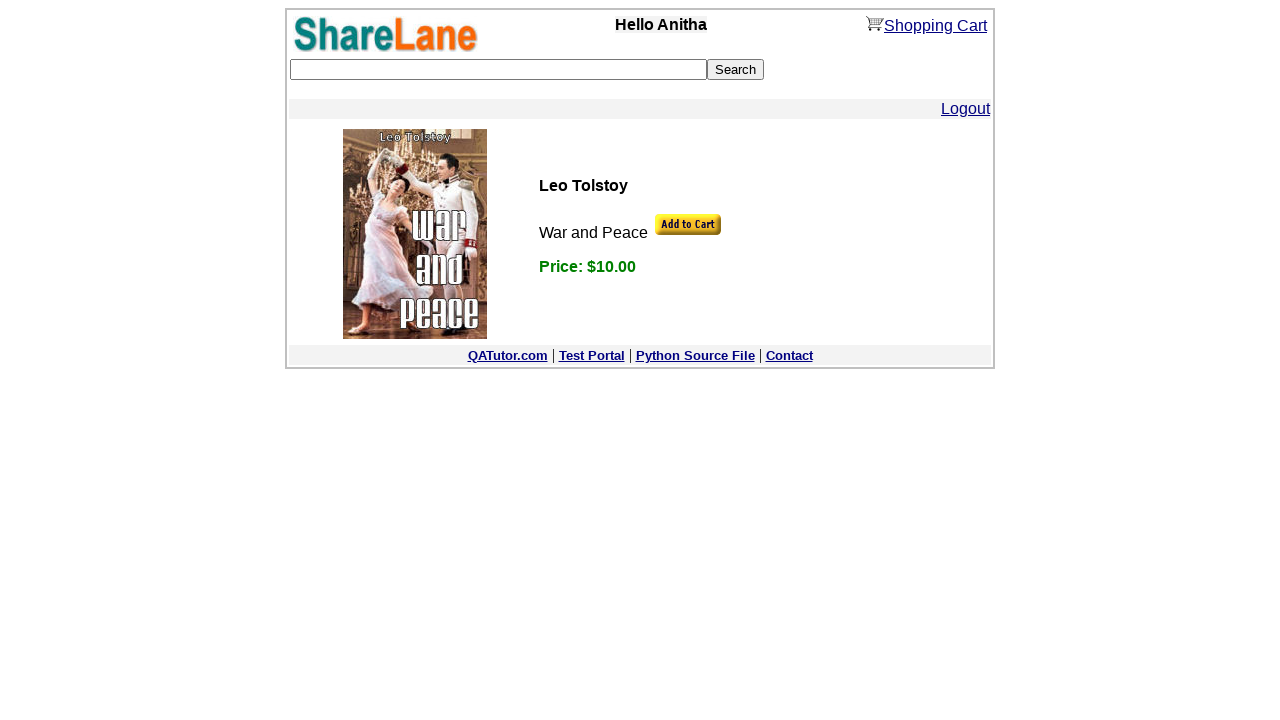